Tests handling a simple JavaScript alert by clicking a button and accepting the alert

Starting URL: https://demoqa.com/alerts

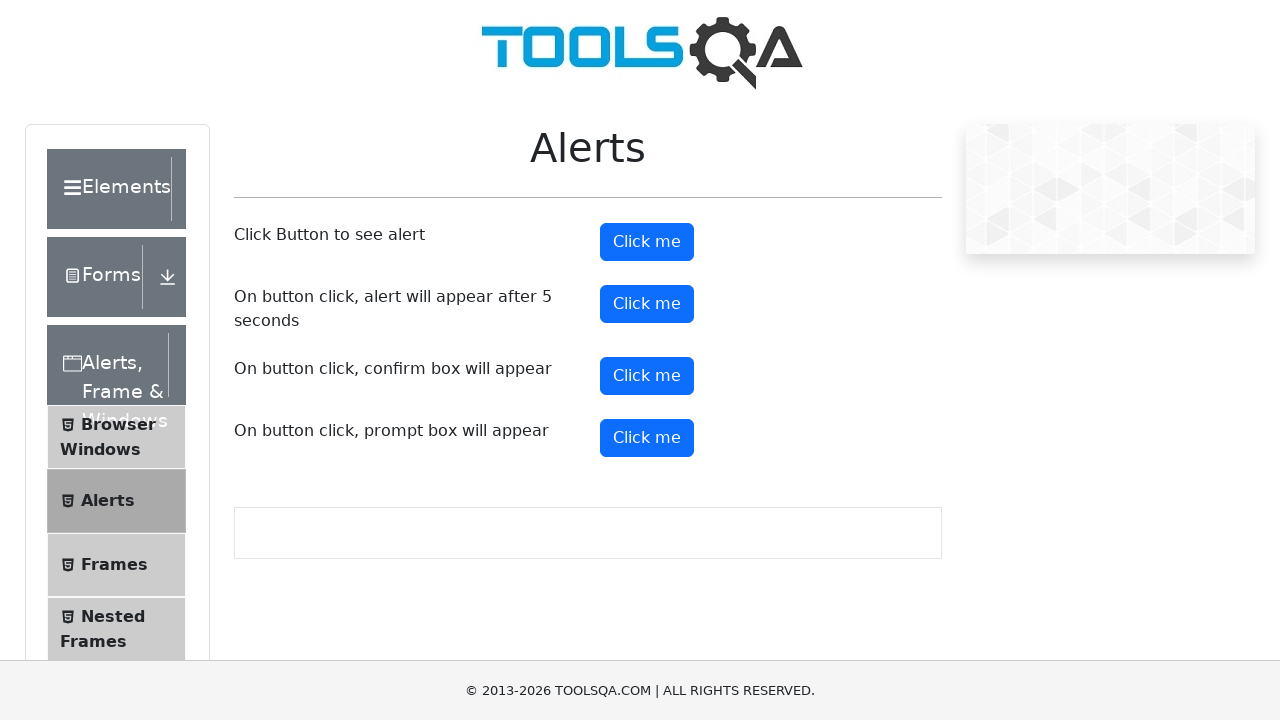

Set up dialog handler to automatically accept alerts
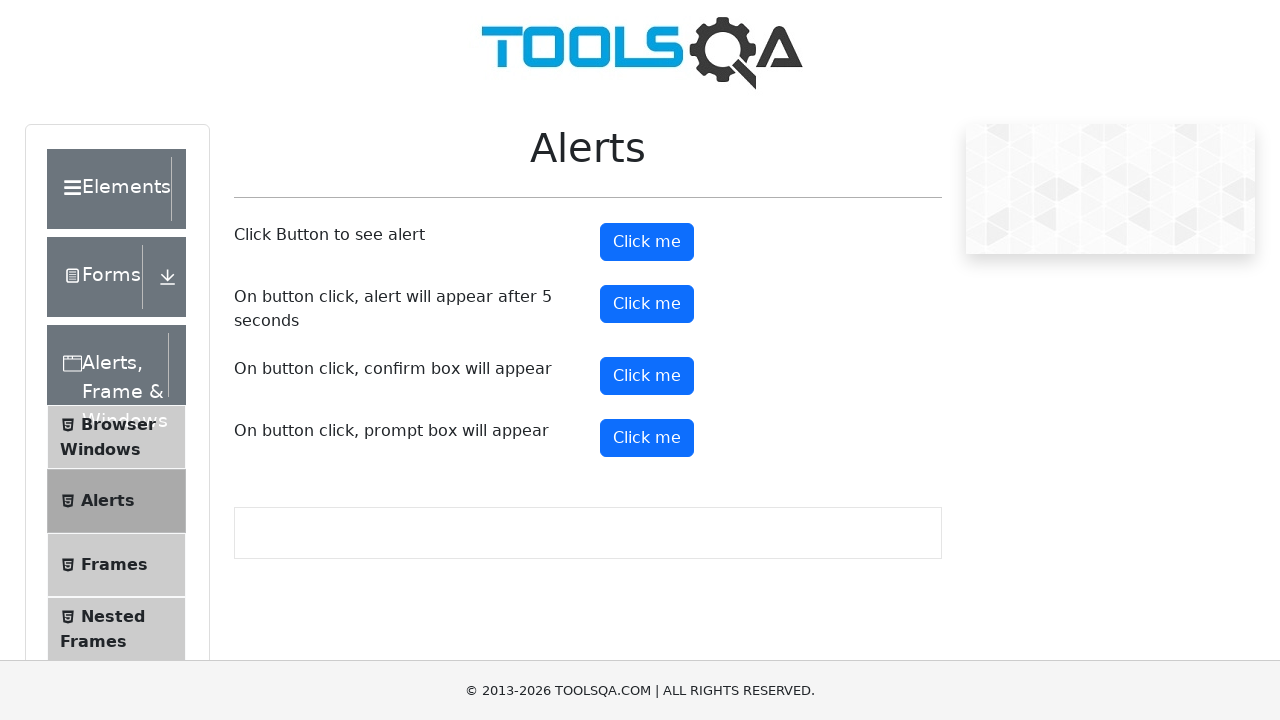

Clicked the alert button to trigger JavaScript alert at (647, 242) on #alertButton
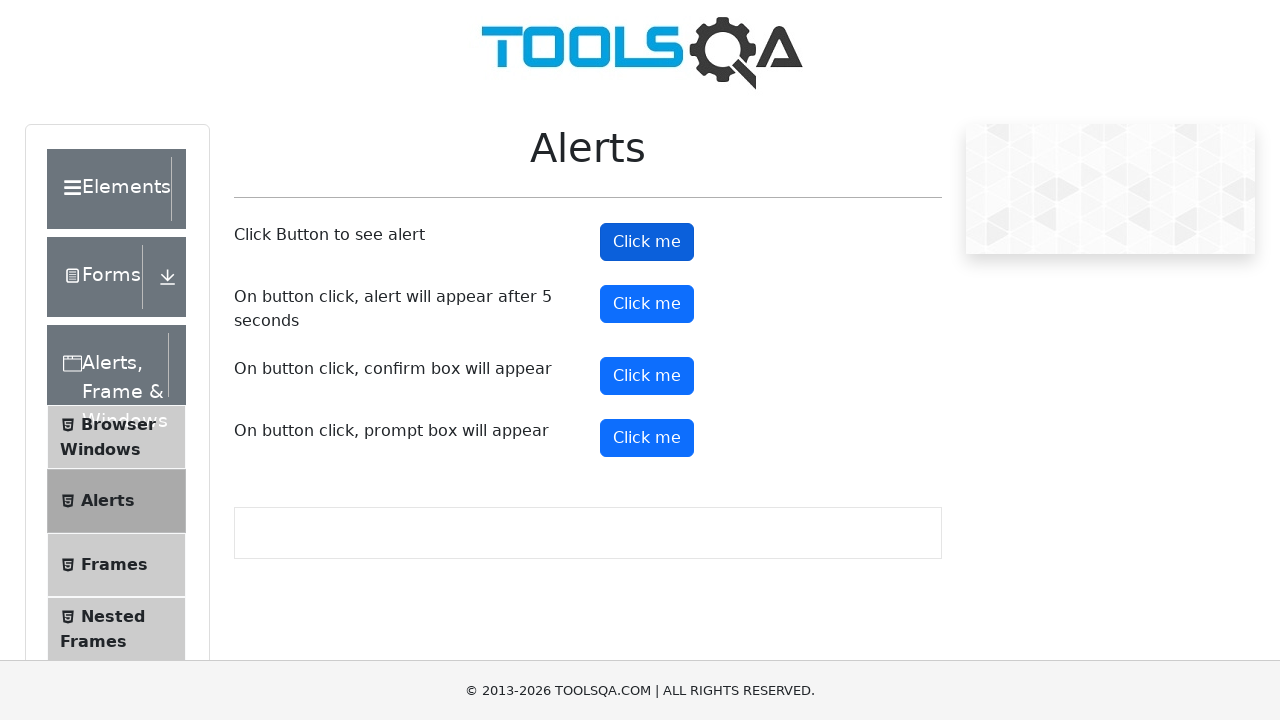

Waited 500ms for alert to be processed
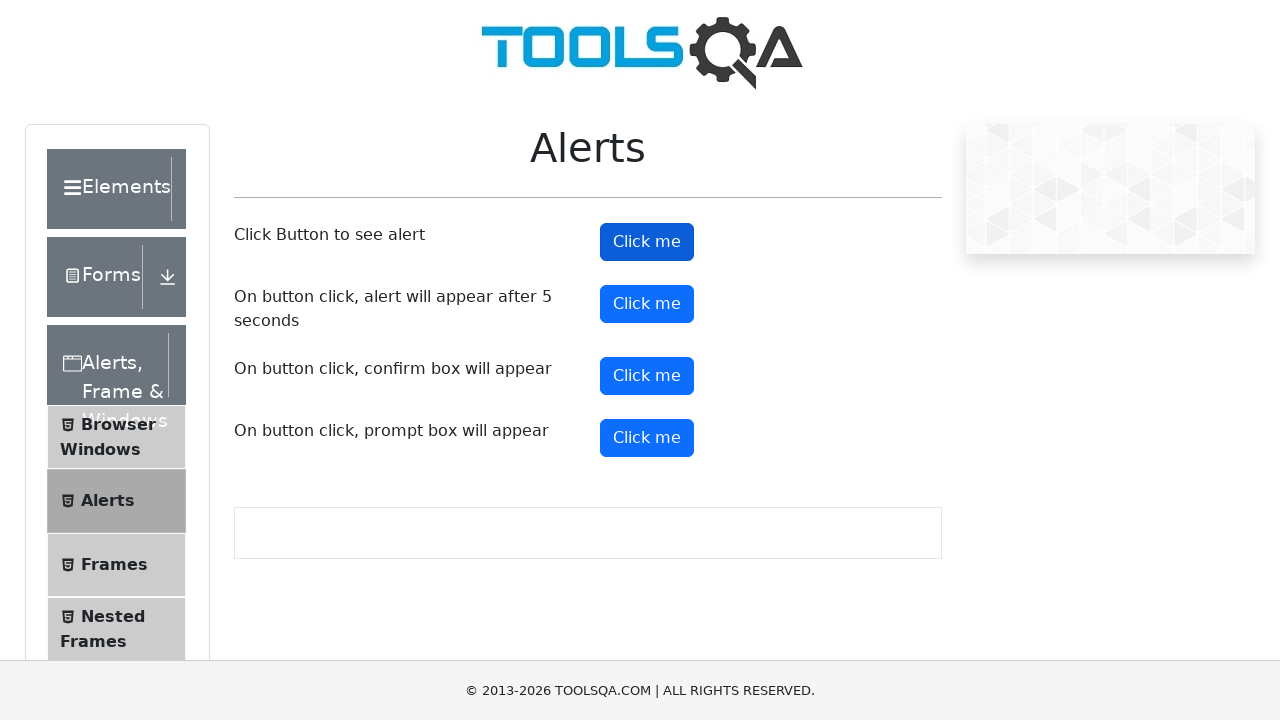

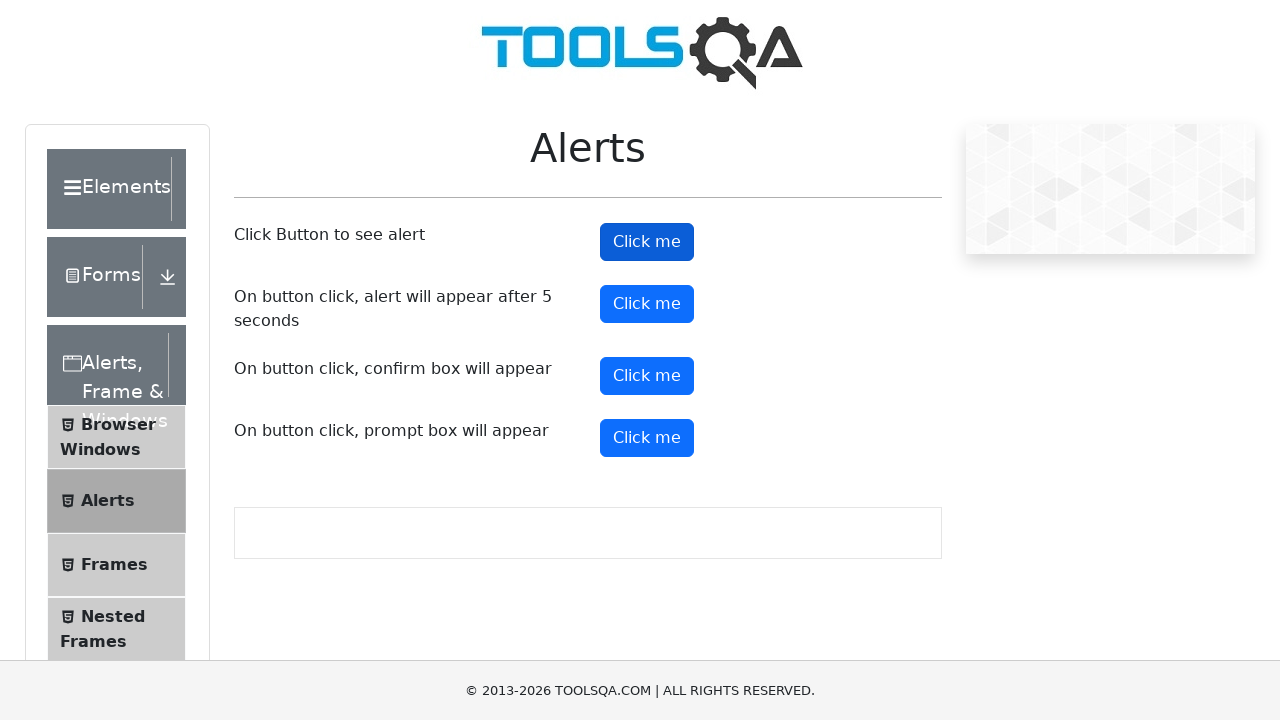